Navigates to WiseQuarter homepage, refreshes the page, and verifies the URL contains "wisequarter"

Starting URL: https://www.wisequarter.com

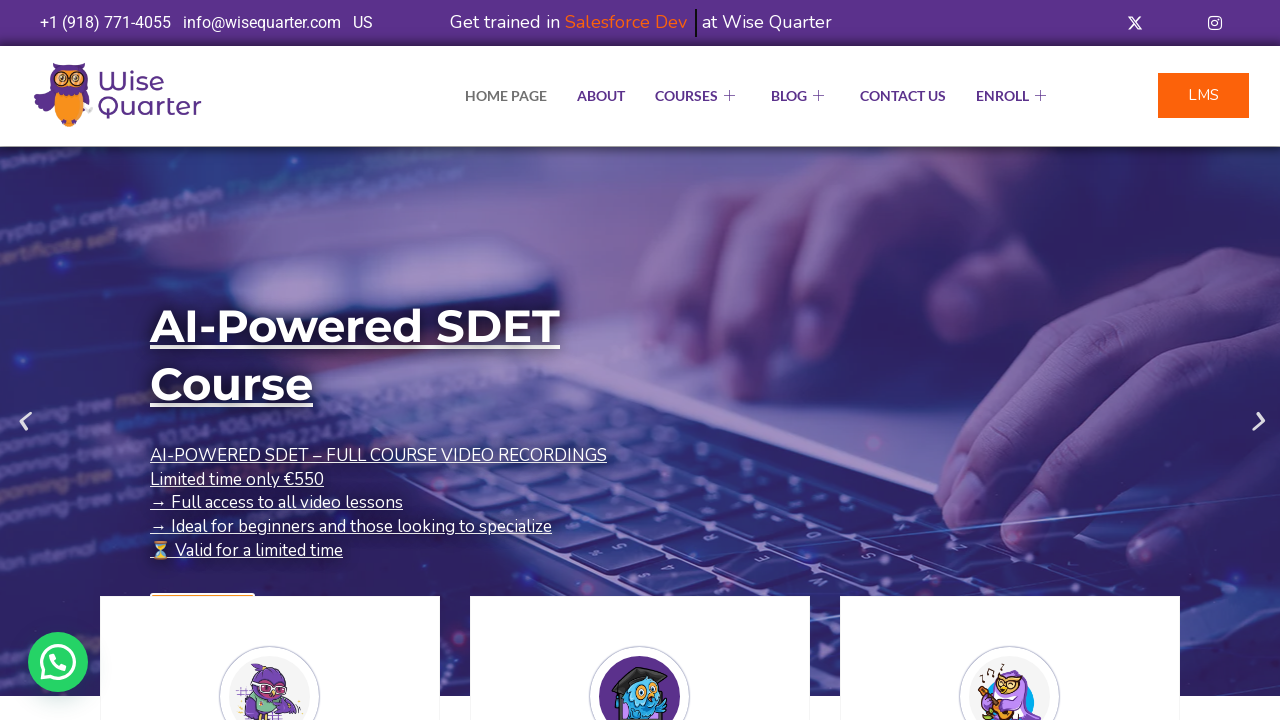

Waited for page to load (domcontentloaded state)
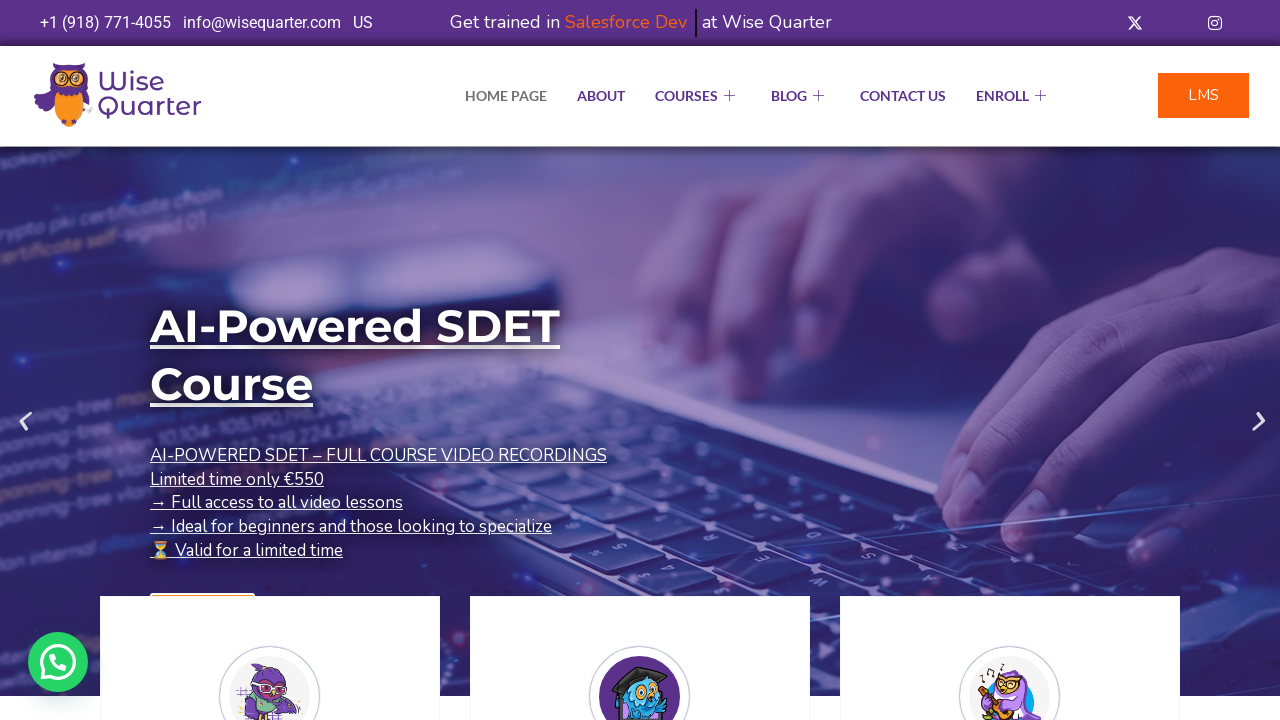

Refreshed the page
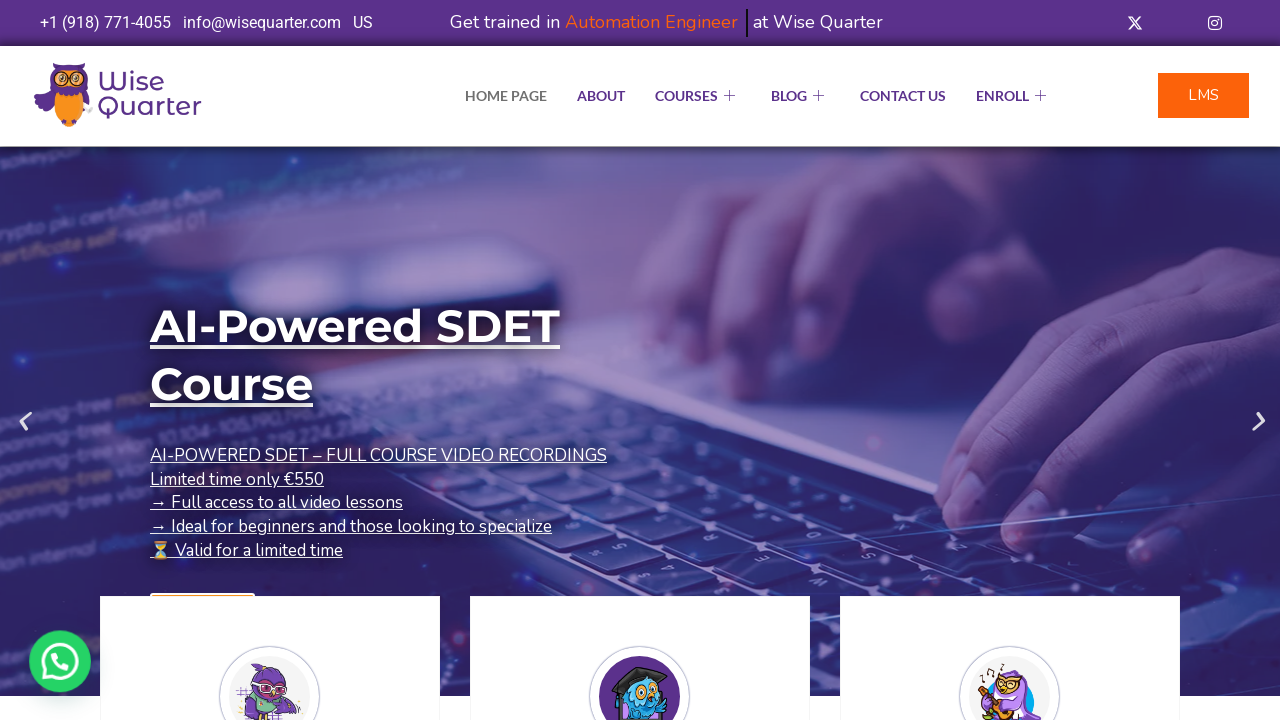

Waited for page to load after refresh (domcontentloaded state)
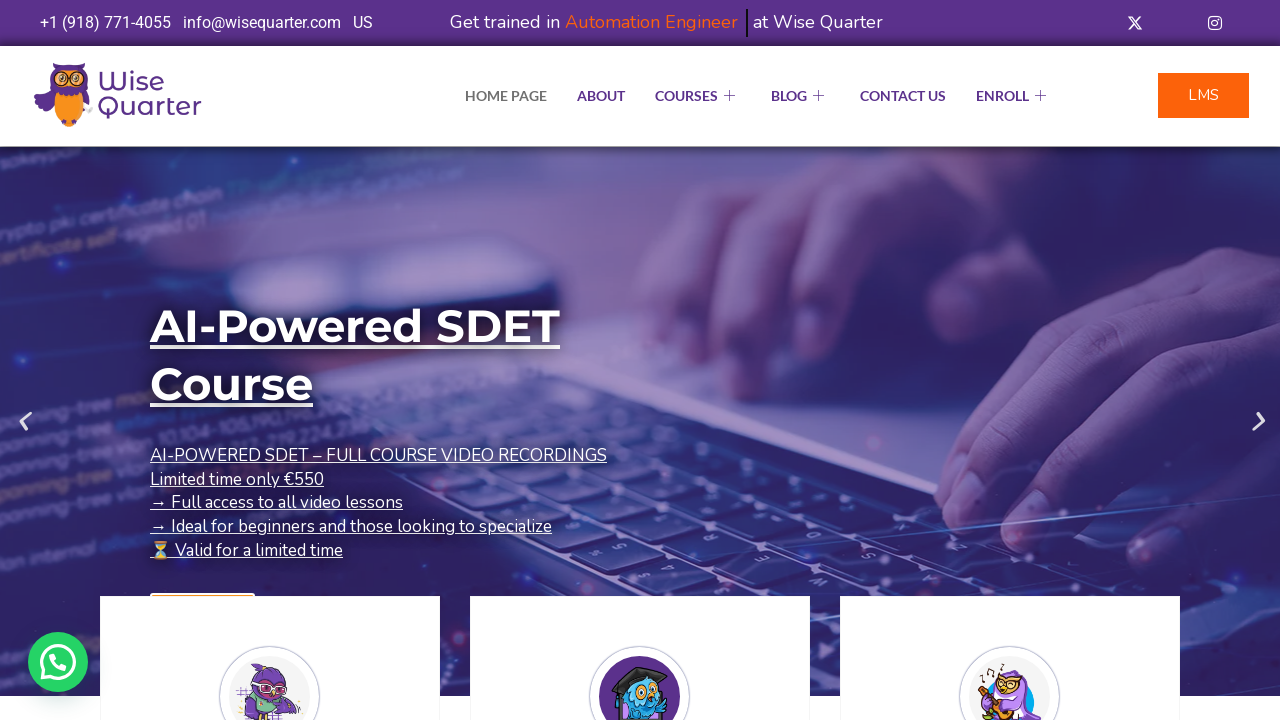

Verified that URL contains 'wisequarter': https://wisequarter.com/
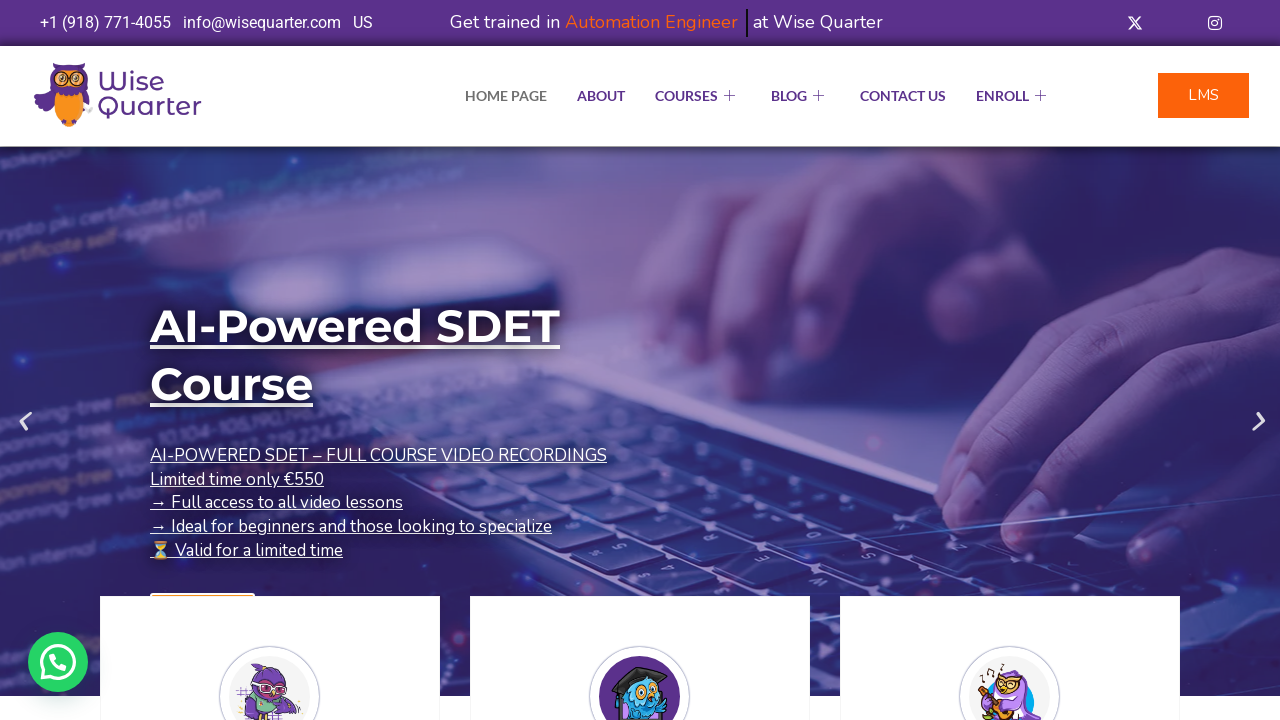

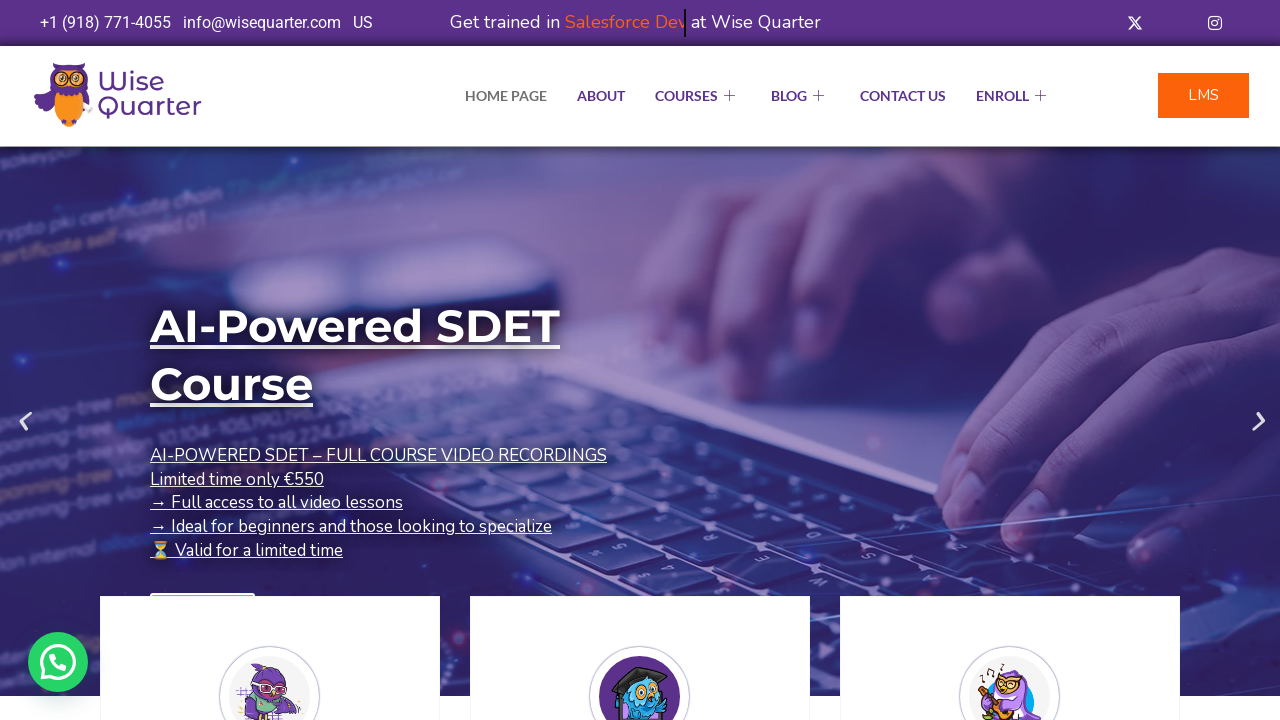